Navigates to the Time and Date world clock page and verifies that the city table is loaded with data by checking for table rows.

Starting URL: https://www.timeanddate.com/worldclock

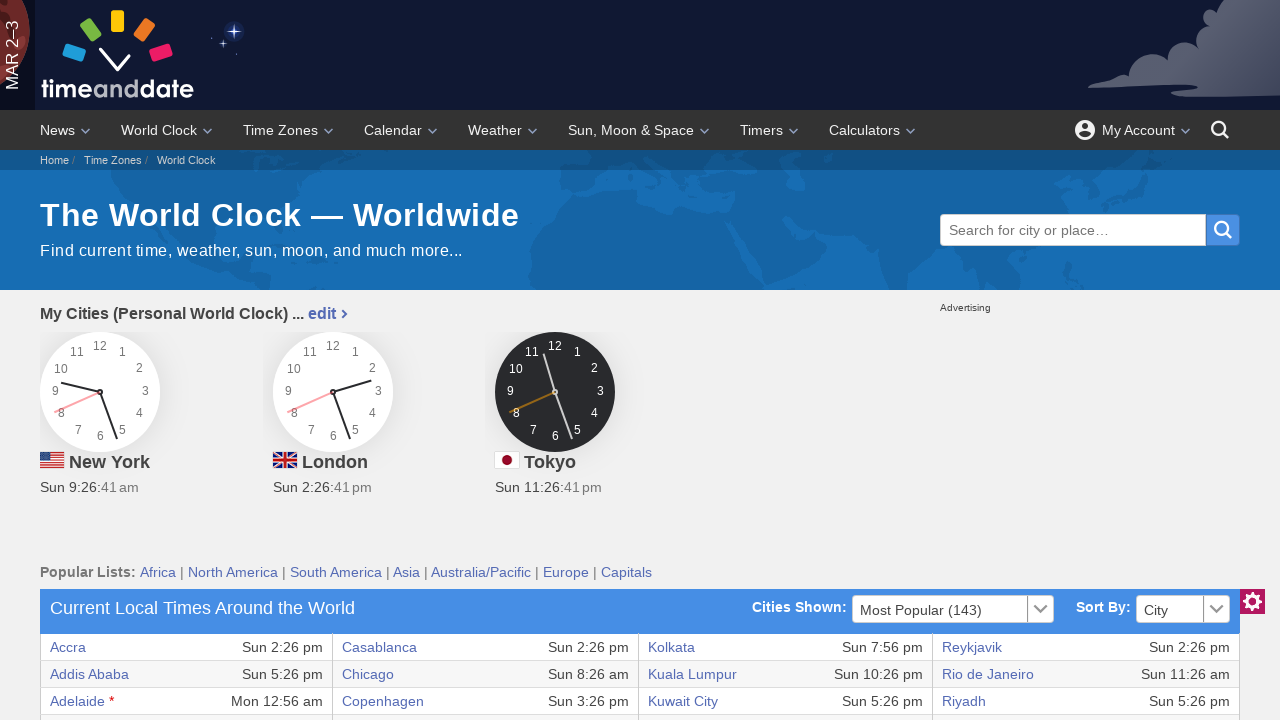

Waited for world clock table to load
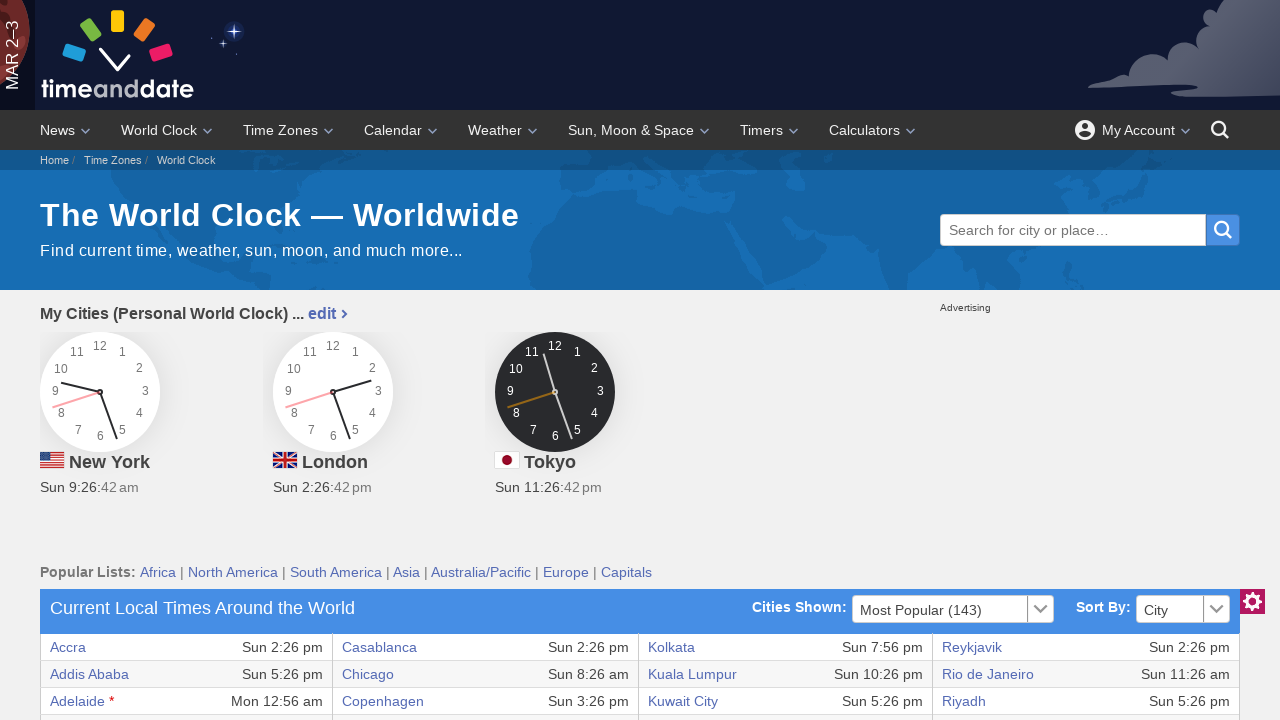

Verified first row and first column data in city table exists
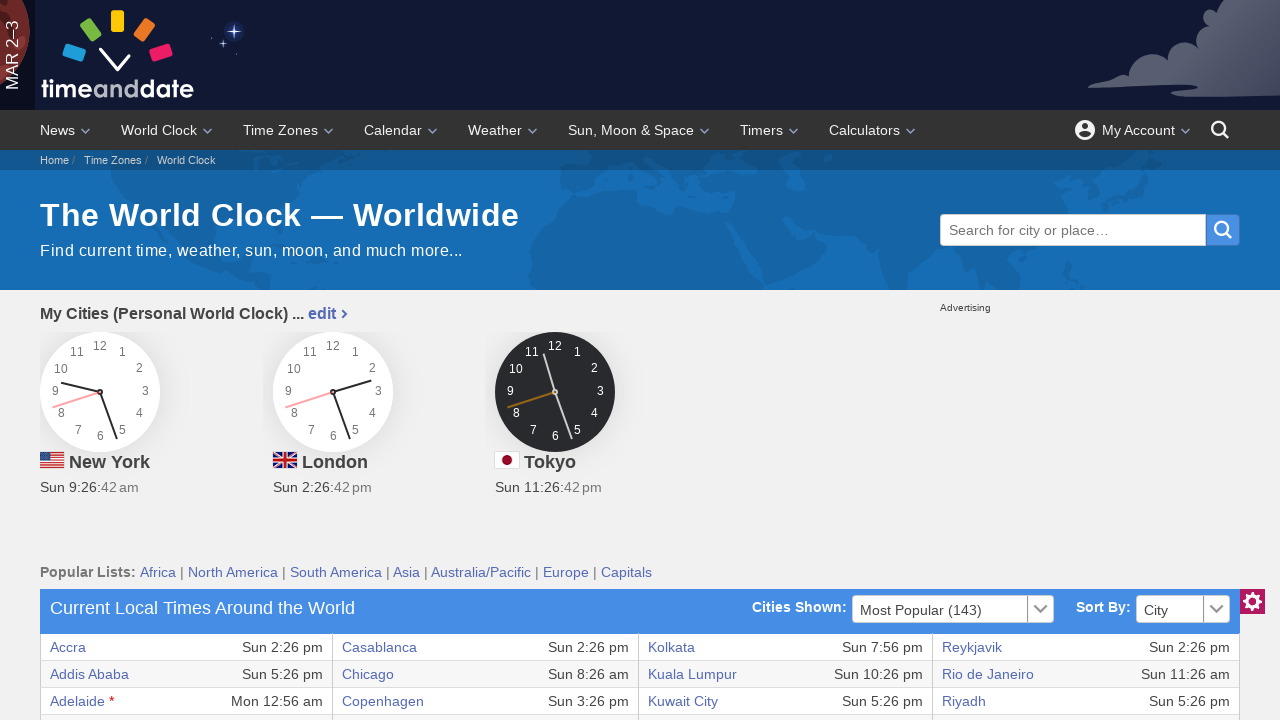

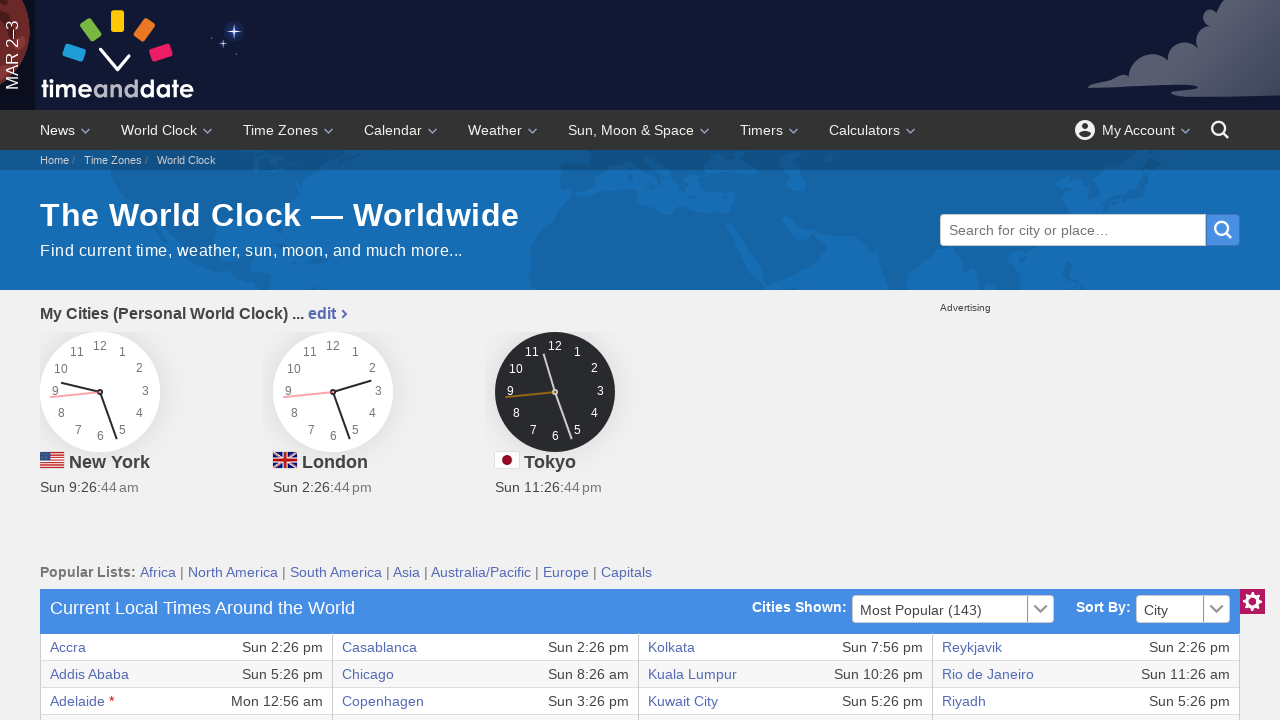